Tests the navigation menu by verifying that all expected menu links (Home, About, Shop, Blog, Contact, My account) are present with correct text.

Starting URL: http://practice.automationbro.com

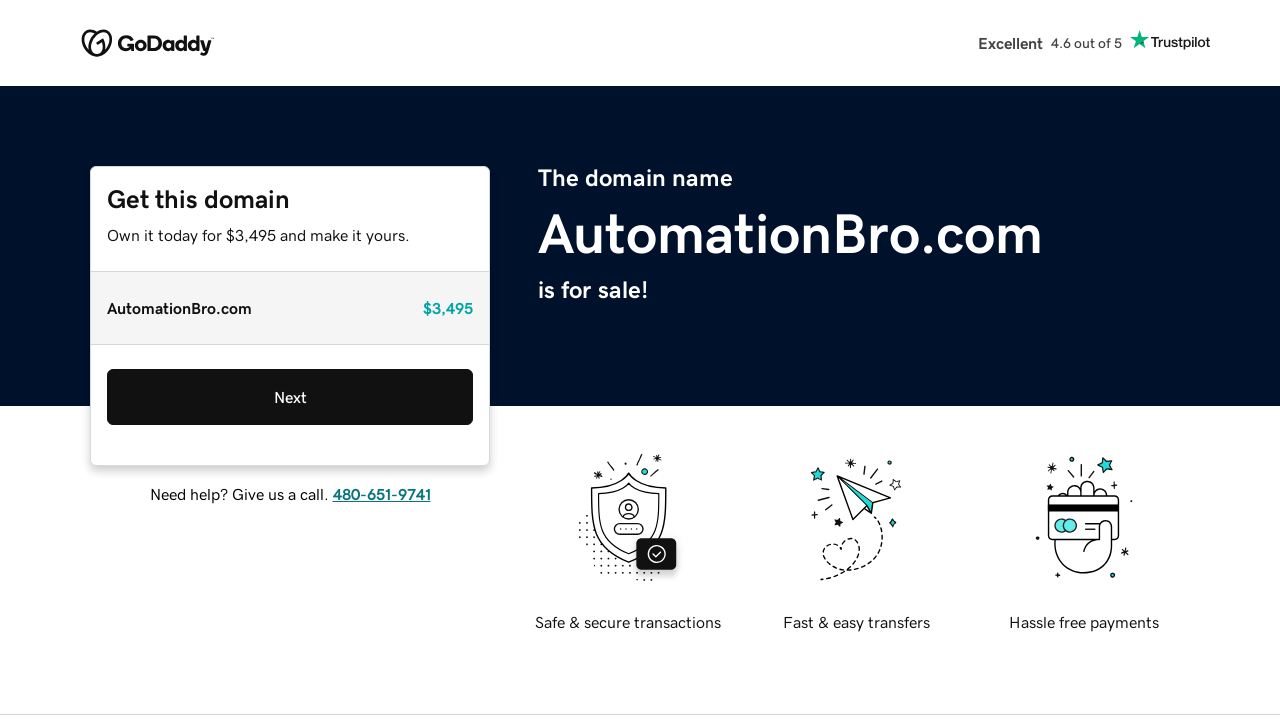

Navigated to http://practice.automationbro.com
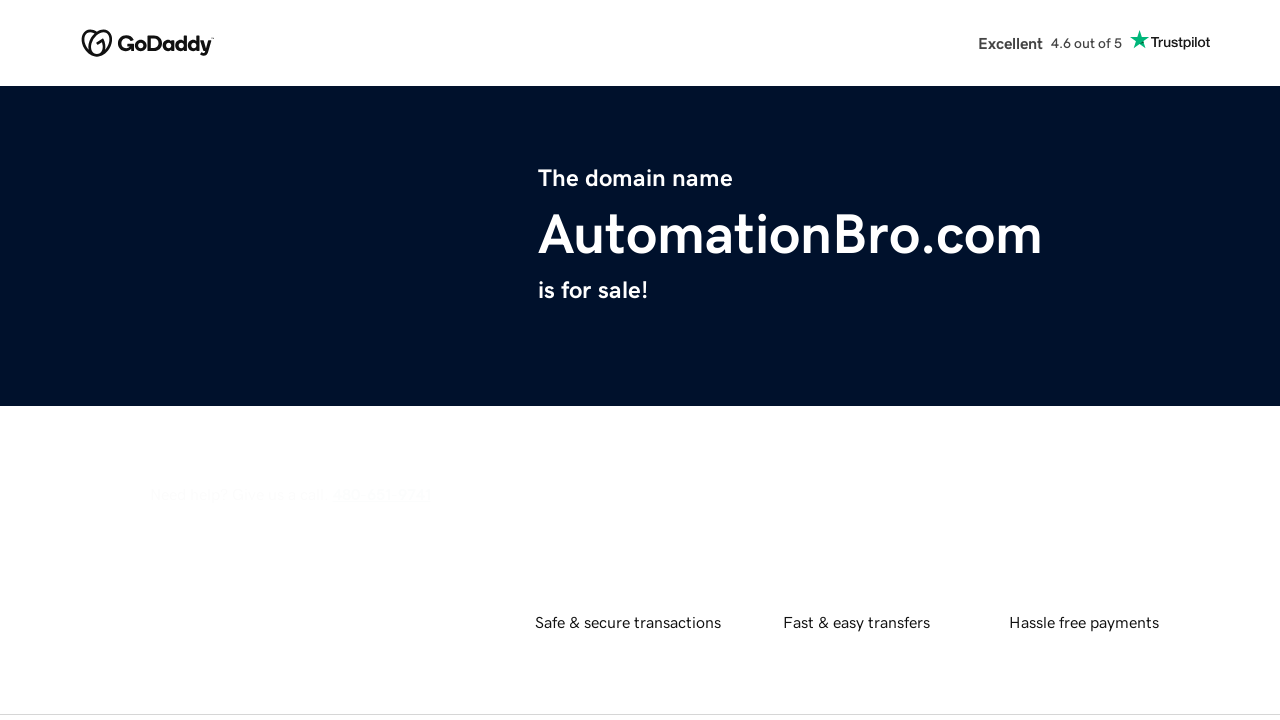

Located all menu link elements from primary-menu
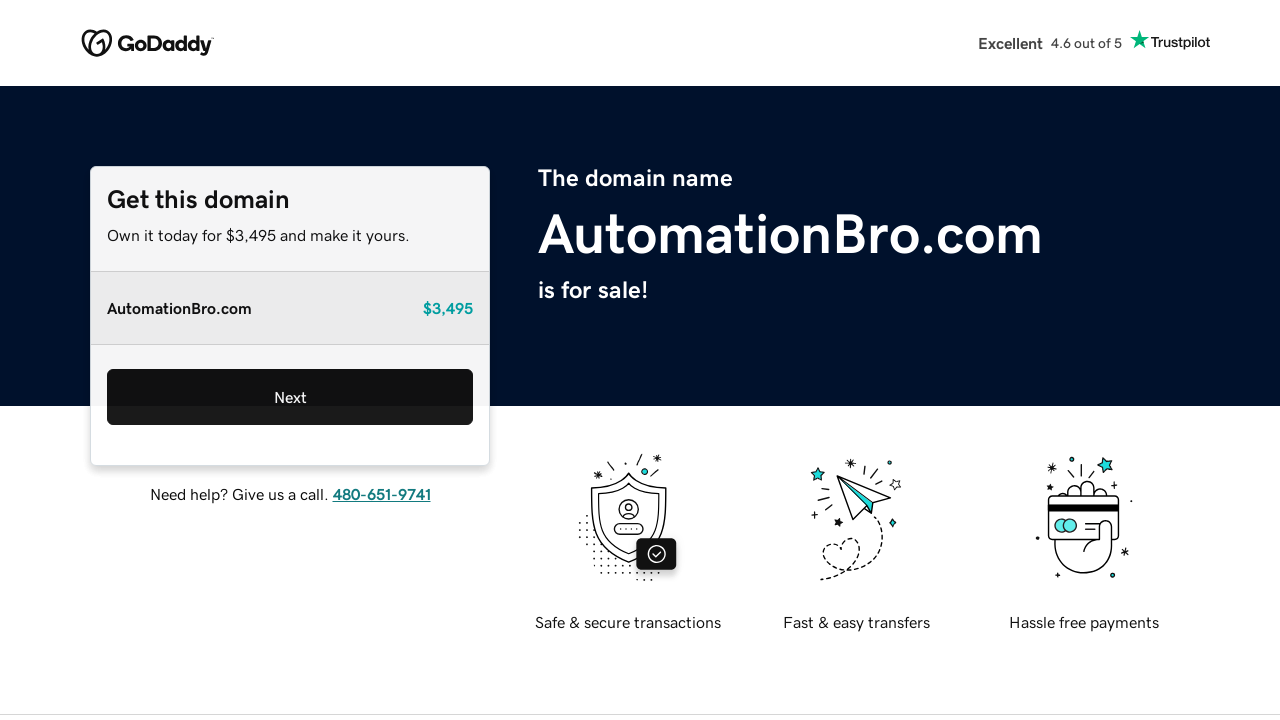

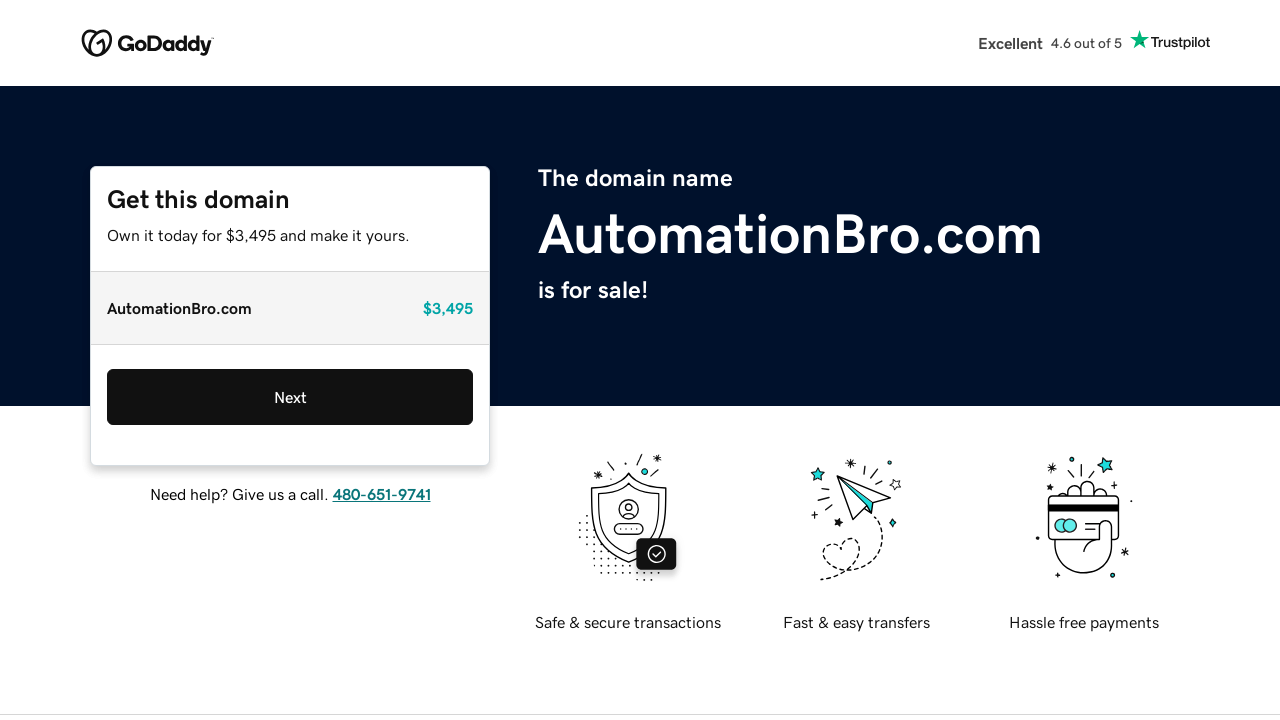